Opens the DemoQA homepage and waits for the page to load completely

Starting URL: https://demoqa.com/

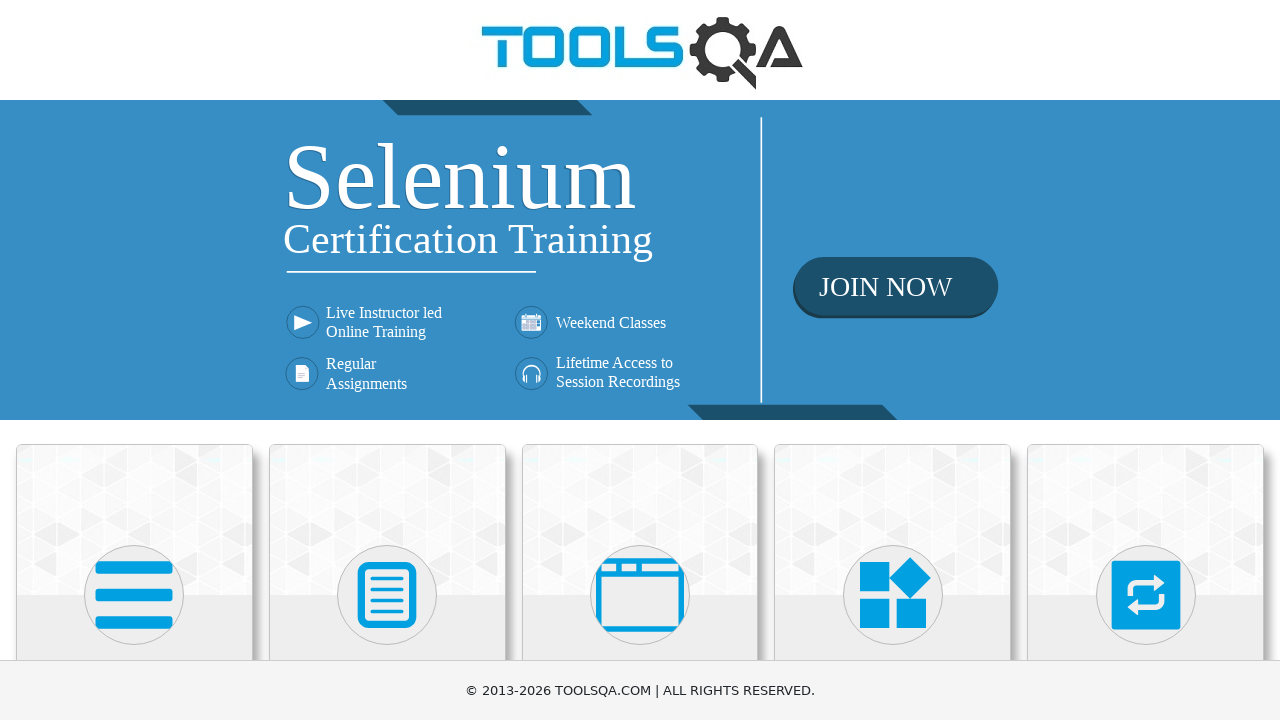

Navigated to DemoQA homepage
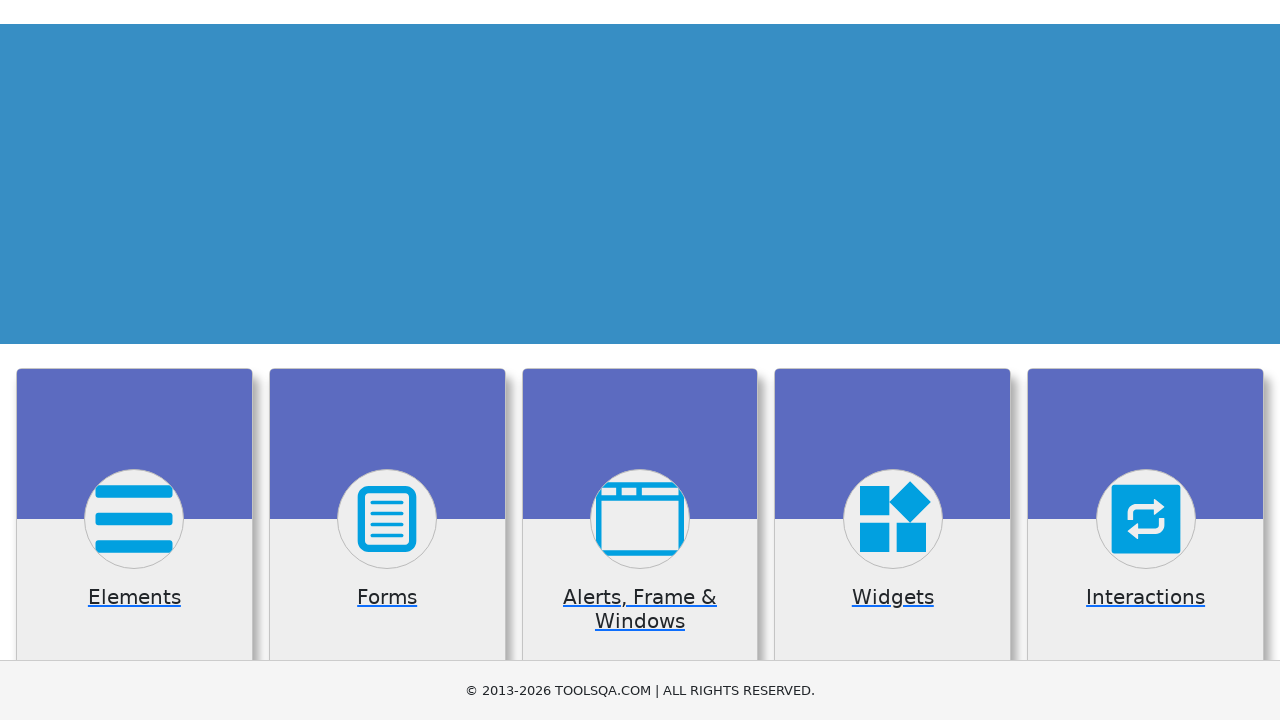

Page fully loaded with network idle state
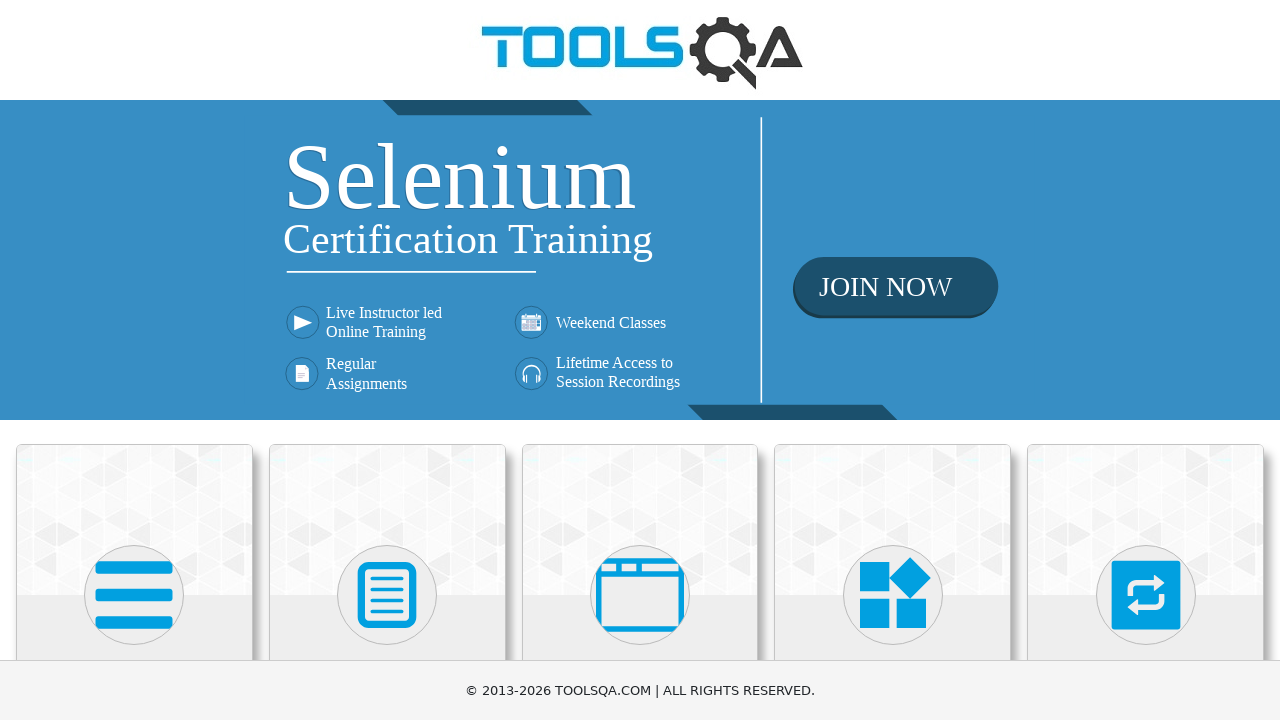

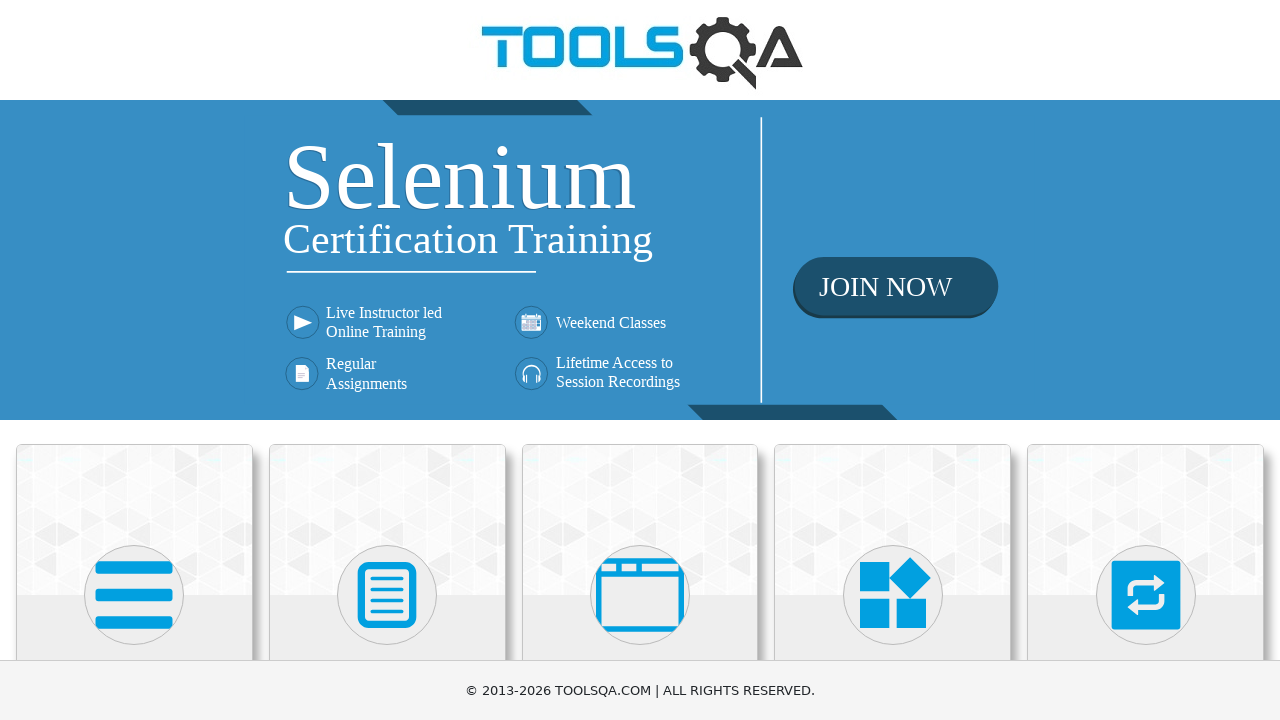